Tests the drag and drop slider functionality on LambdaTest Selenium Playground by clicking on the Drag & Drop Sliders link and dragging a slider to change its value from 15 to approximately 95.

Starting URL: https://www.lambdatest.com/selenium-playground/

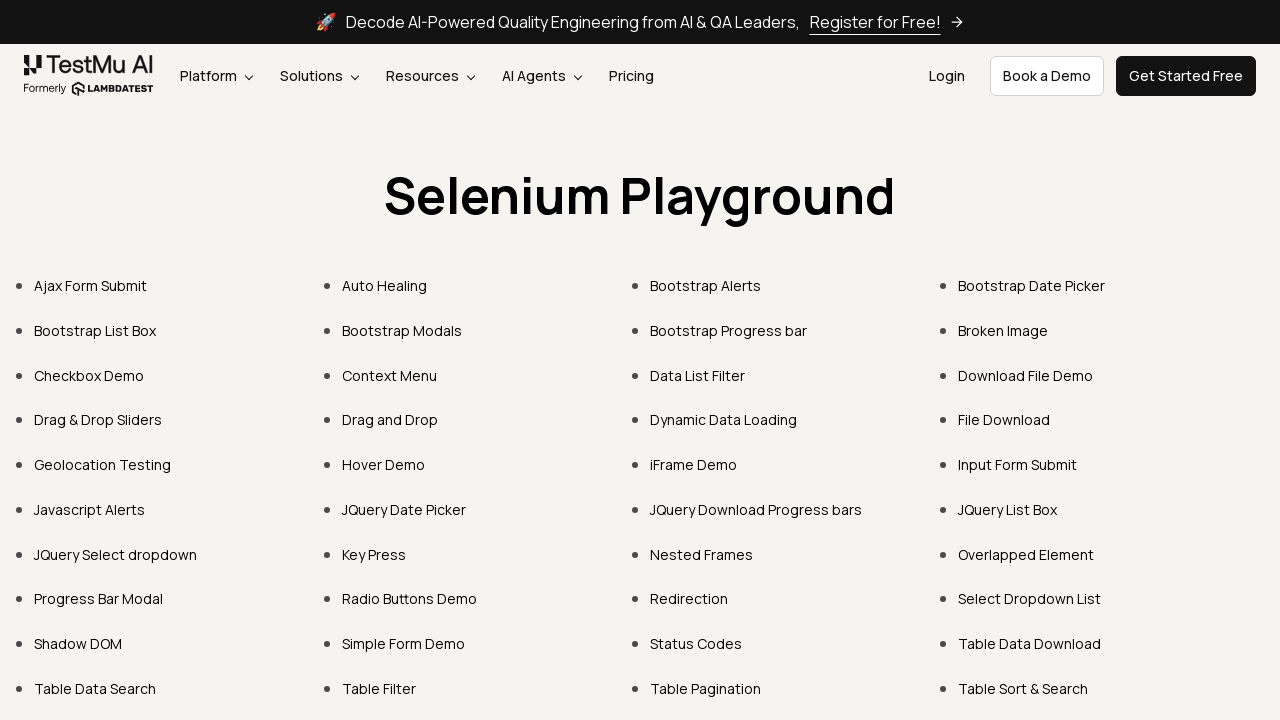

Clicked on 'Drag & Drop Sliders' link at (98, 420) on a:has-text('Drag & Drop Sliders')
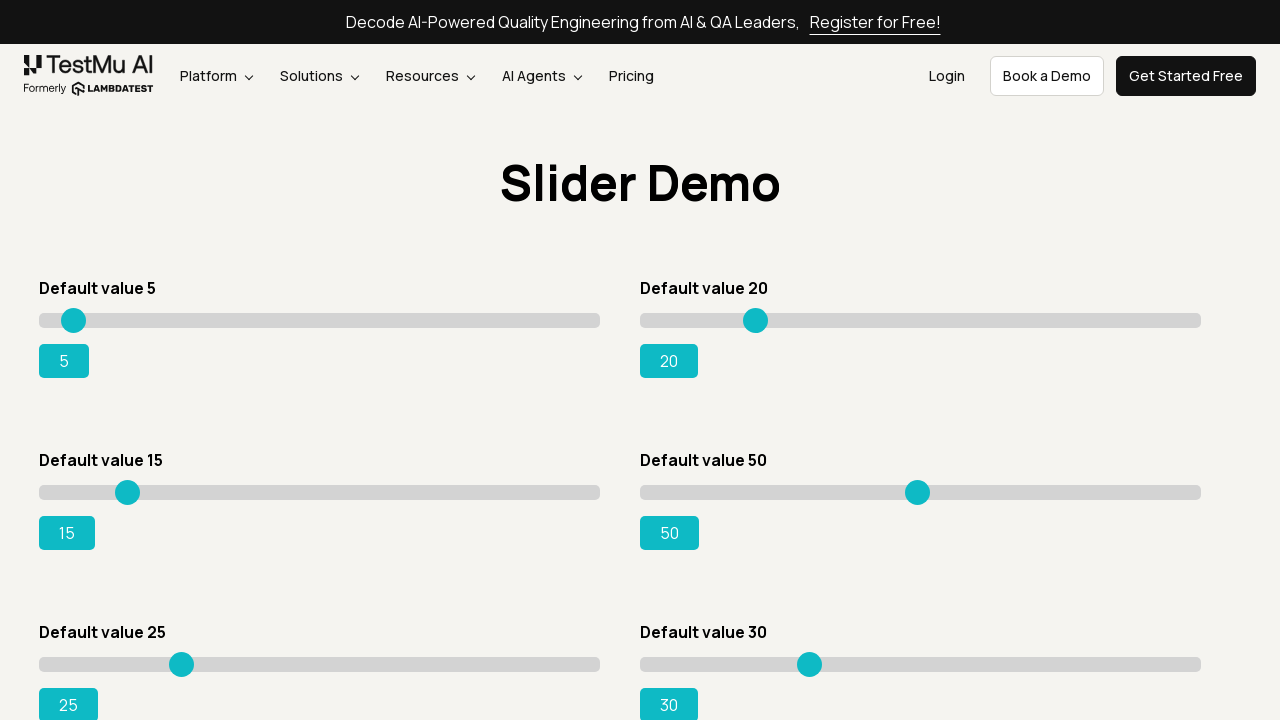

Slider page loaded successfully
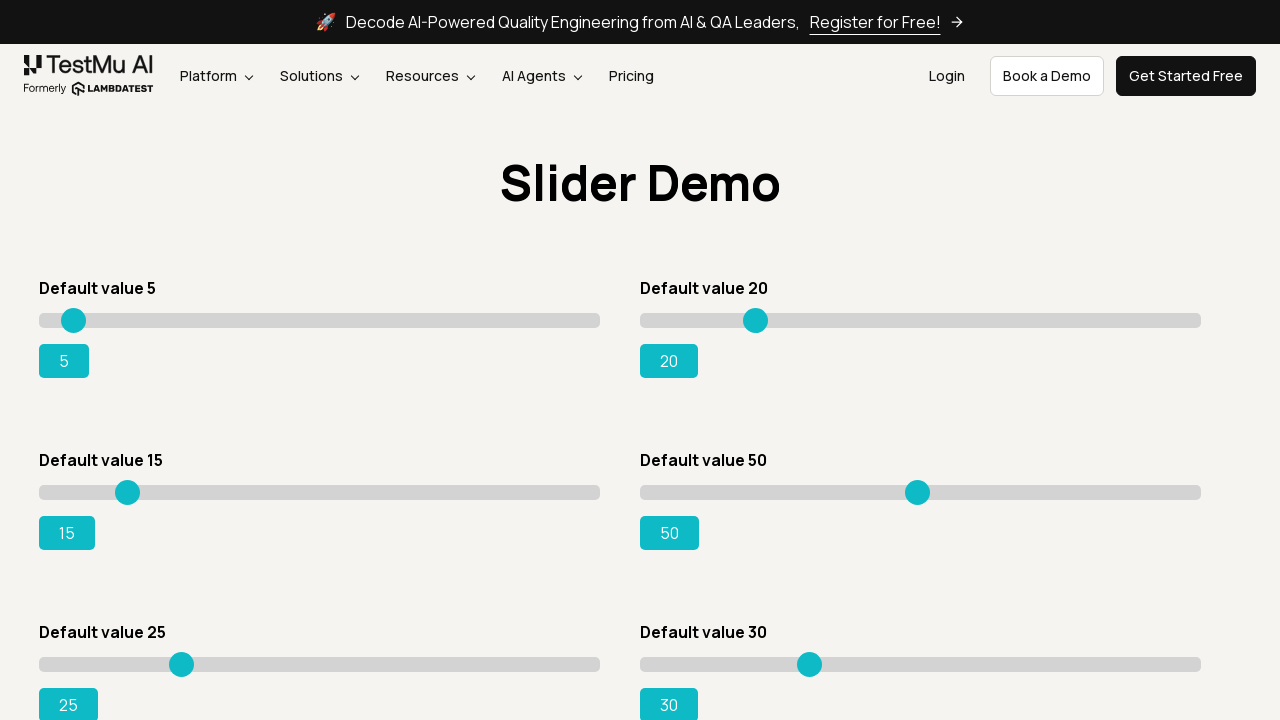

Located slider element with default value 15
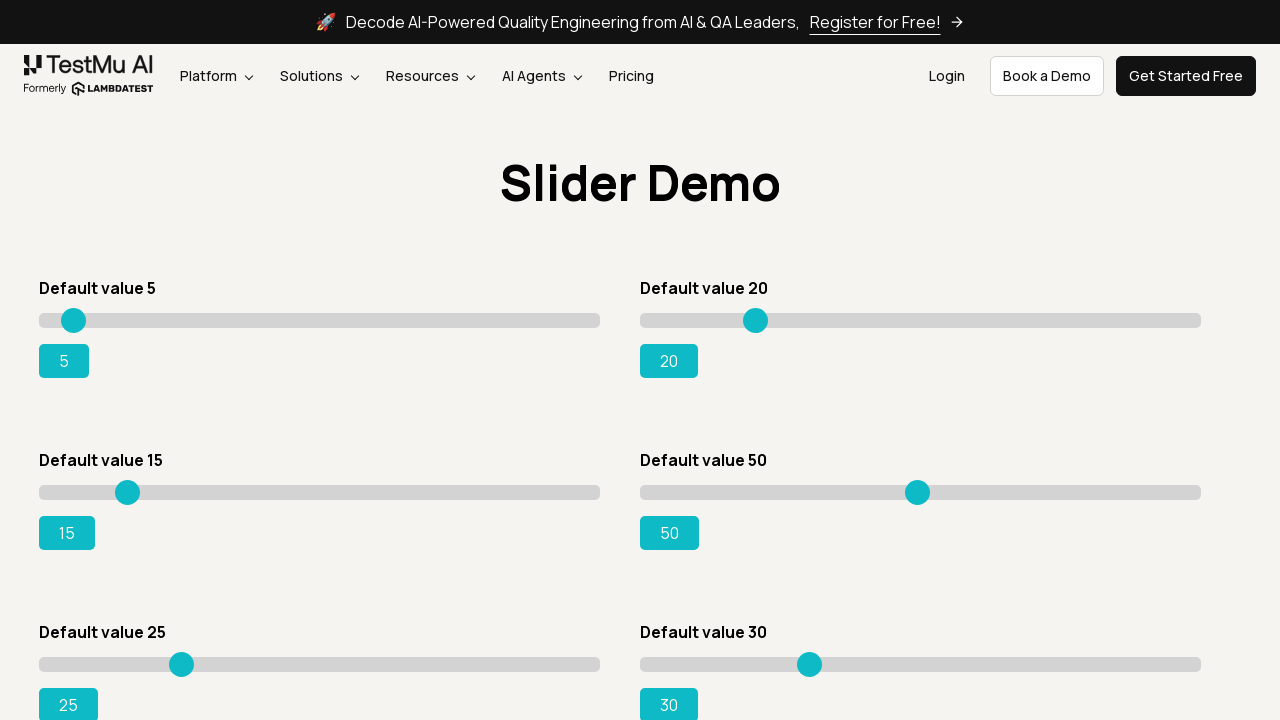

Retrieved slider bounding box dimensions
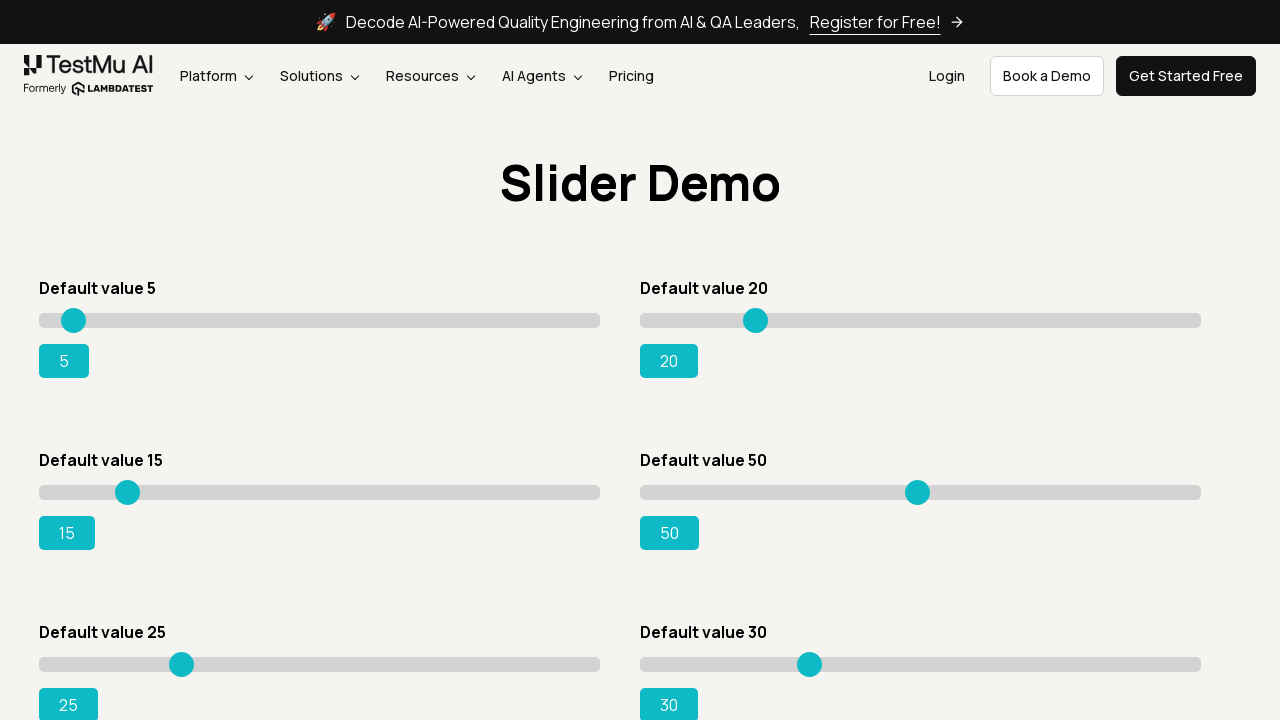

Dragged slider to approximately 95 by moving 38% of slider width at (532, 492)
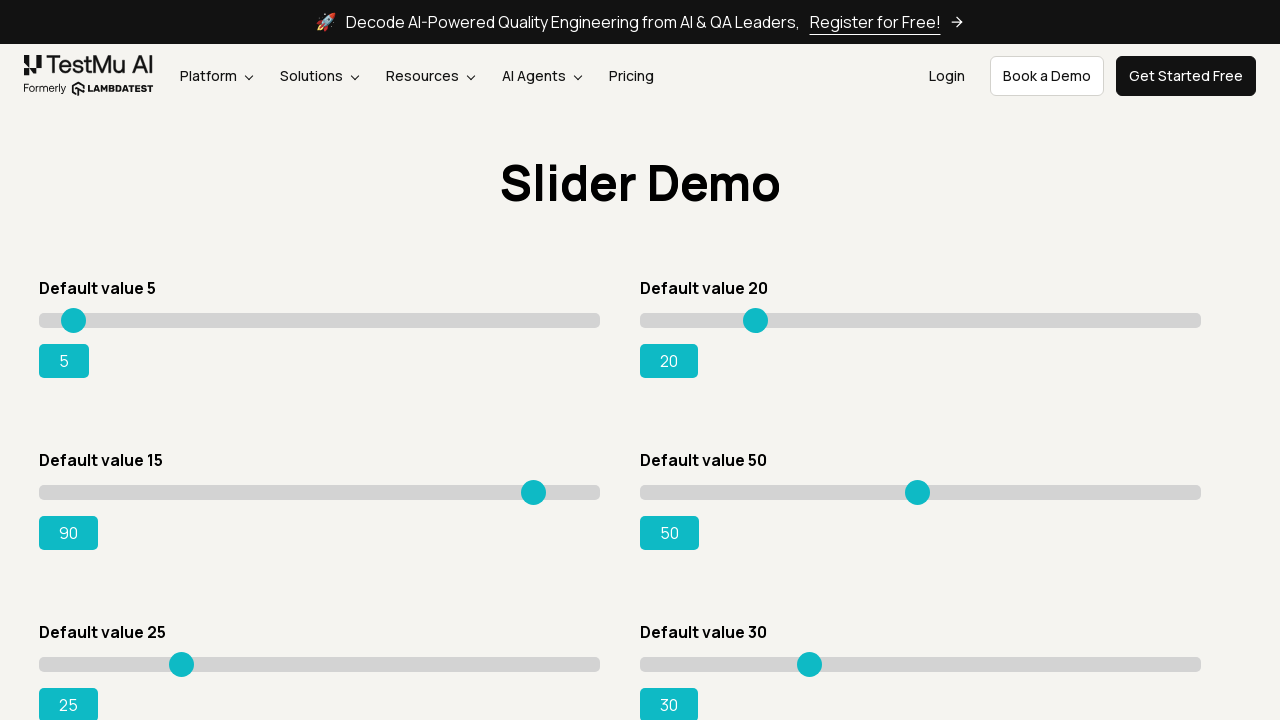

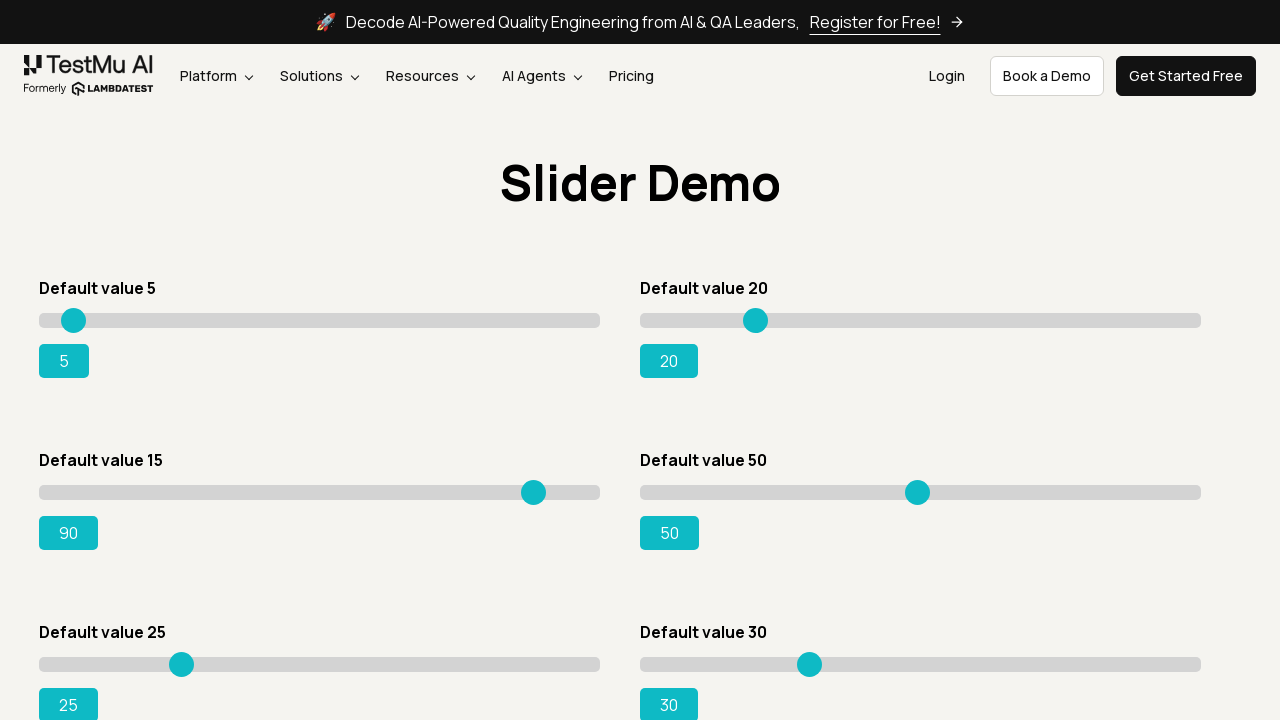